Navigates to Docker's website and verifies the page title matches the expected value for container application development.

Starting URL: https://docker.com

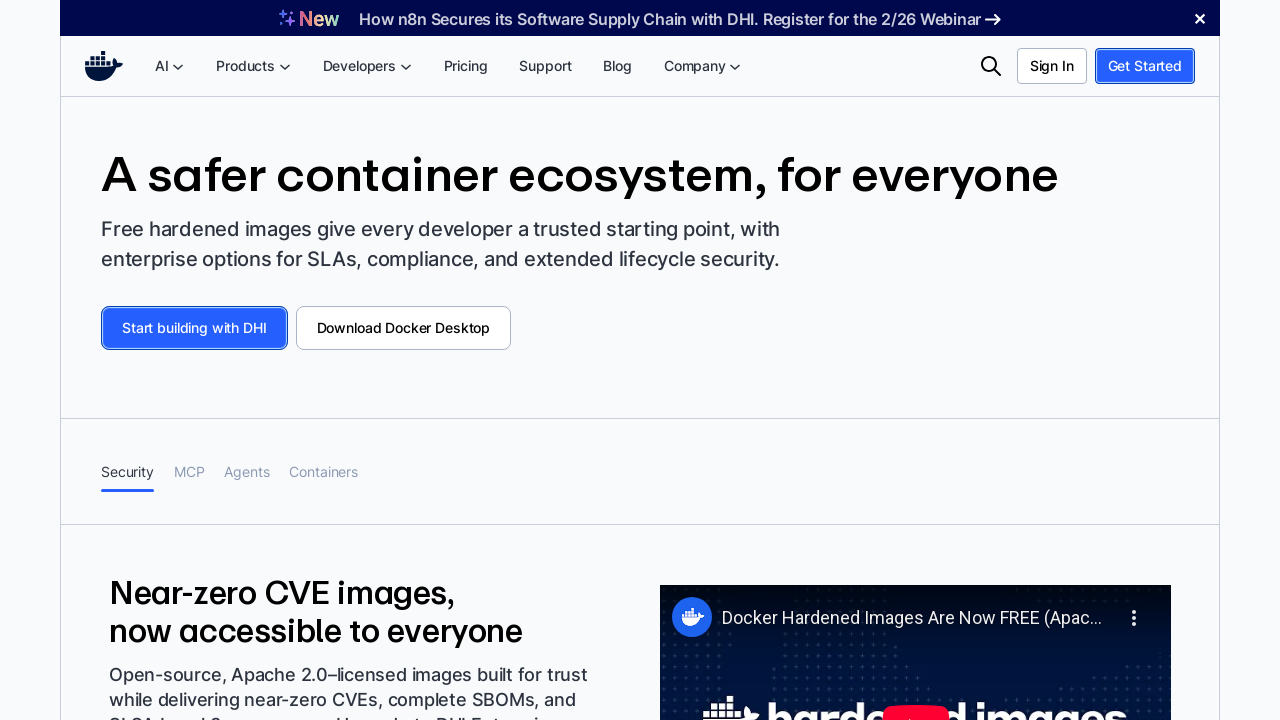

Waited for page to reach domcontentloaded state
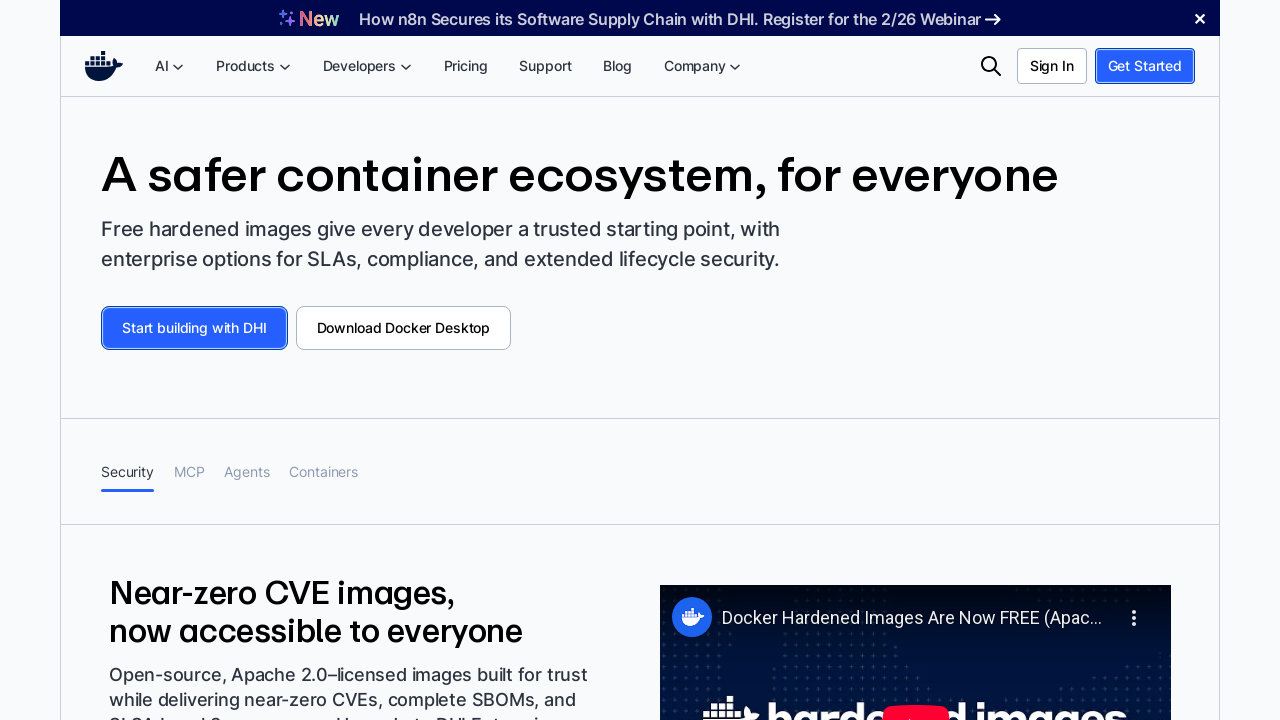

Verified page title matches expected value for container application development
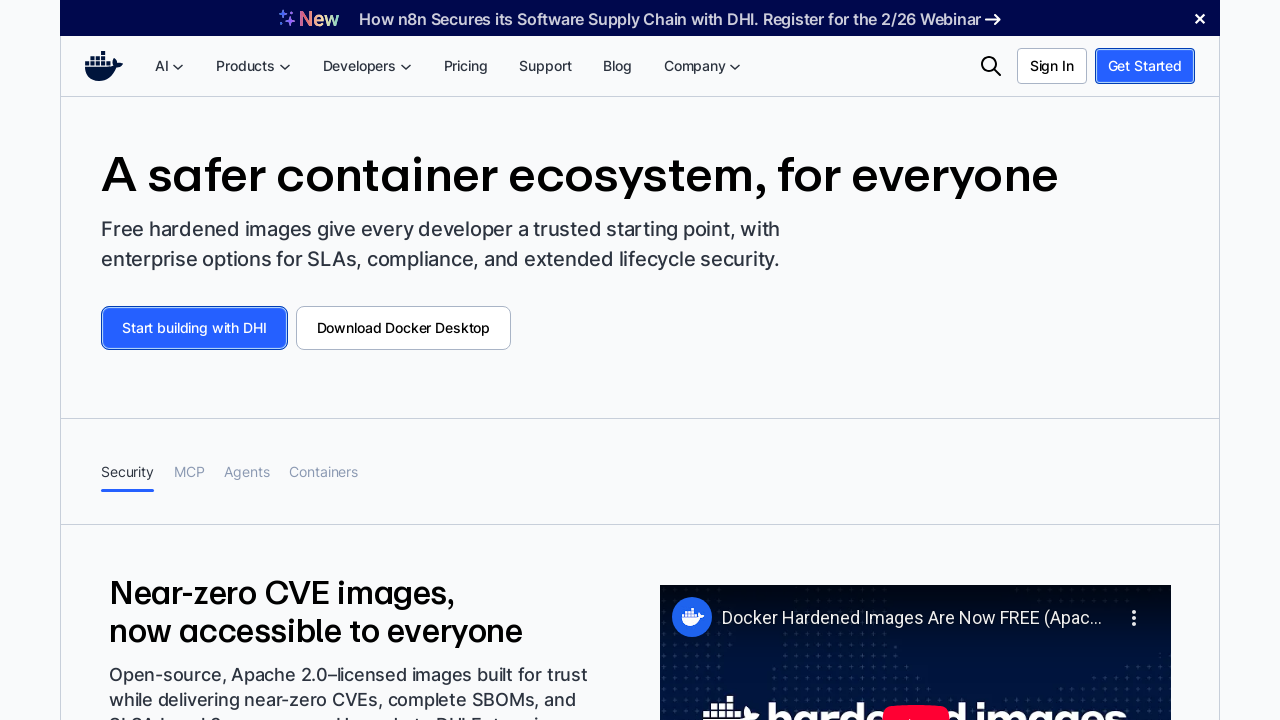

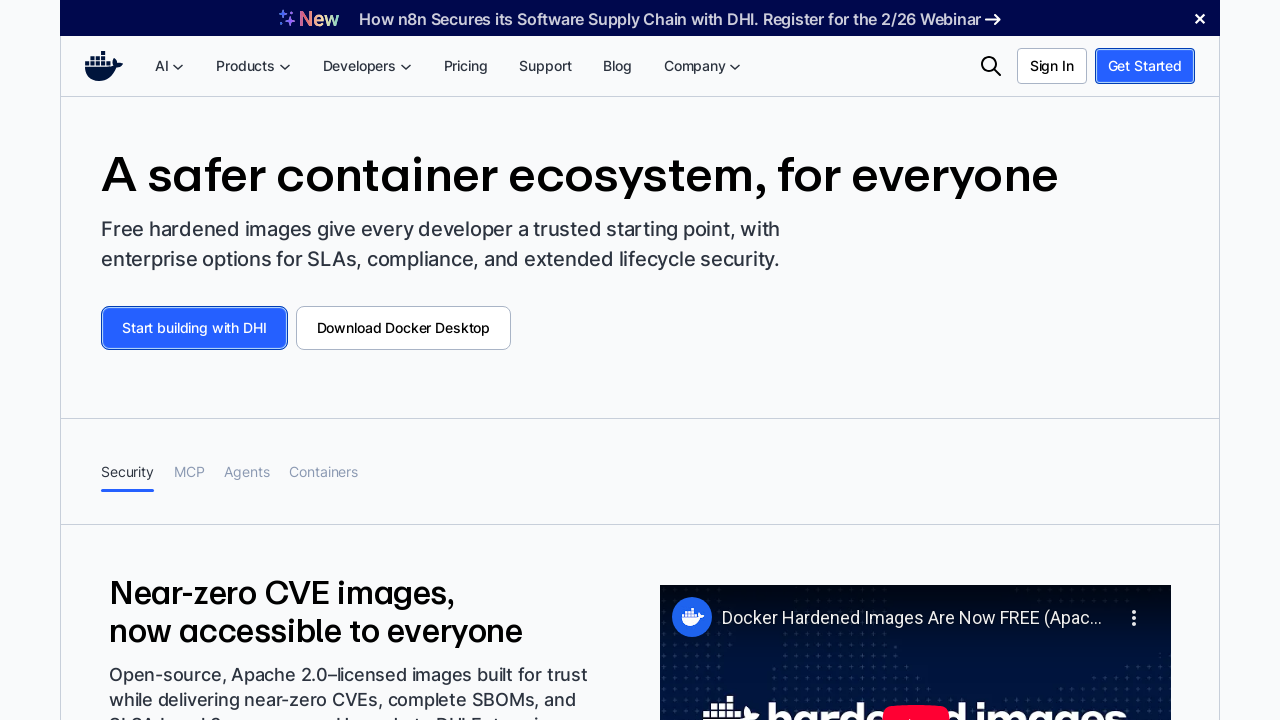